Tests that the complete all checkbox updates state when individual items are completed or cleared

Starting URL: https://demo.playwright.dev/todomvc

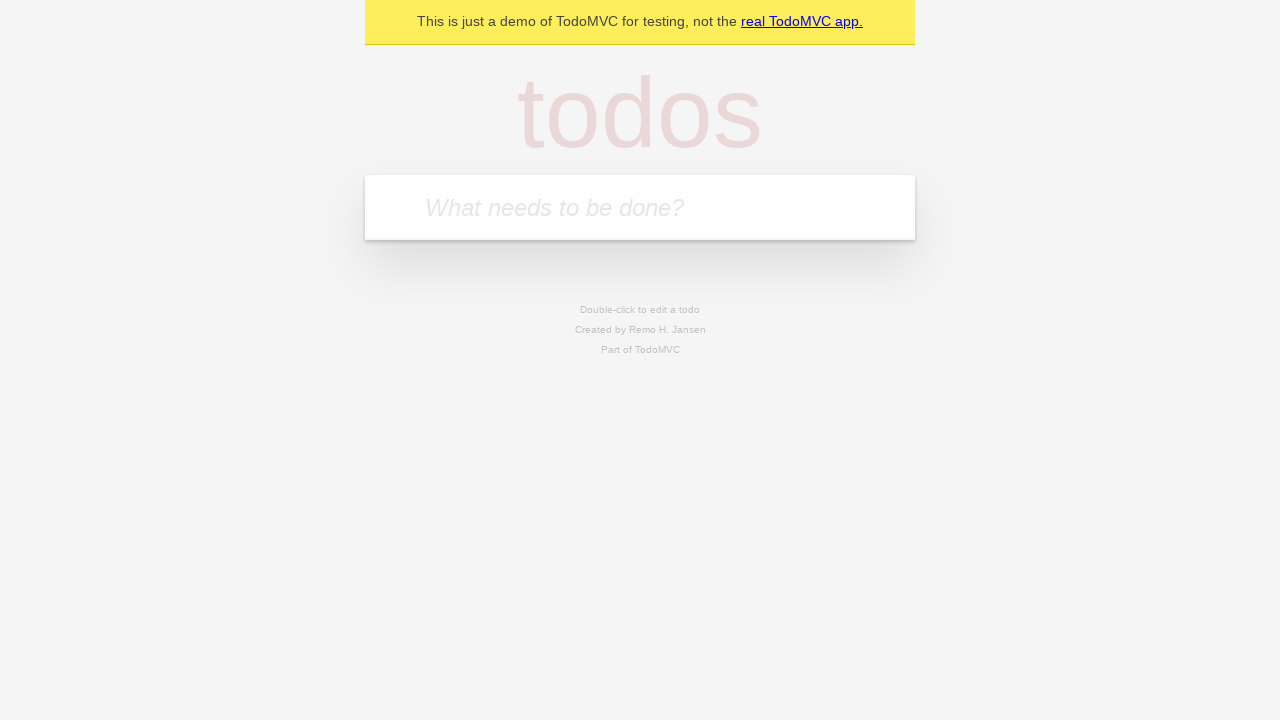

Filled new todo input with 'buy some cheese' on internal:attr=[placeholder="What needs to be done?"i]
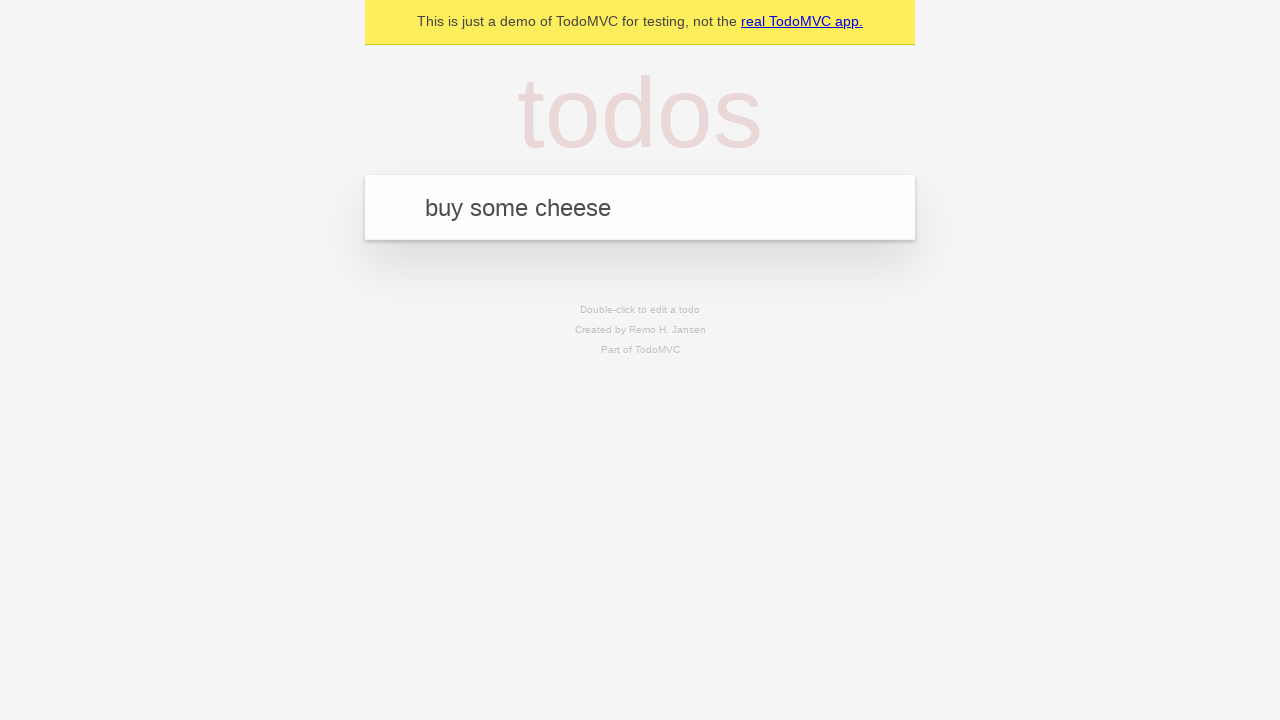

Pressed Enter to create first todo on internal:attr=[placeholder="What needs to be done?"i]
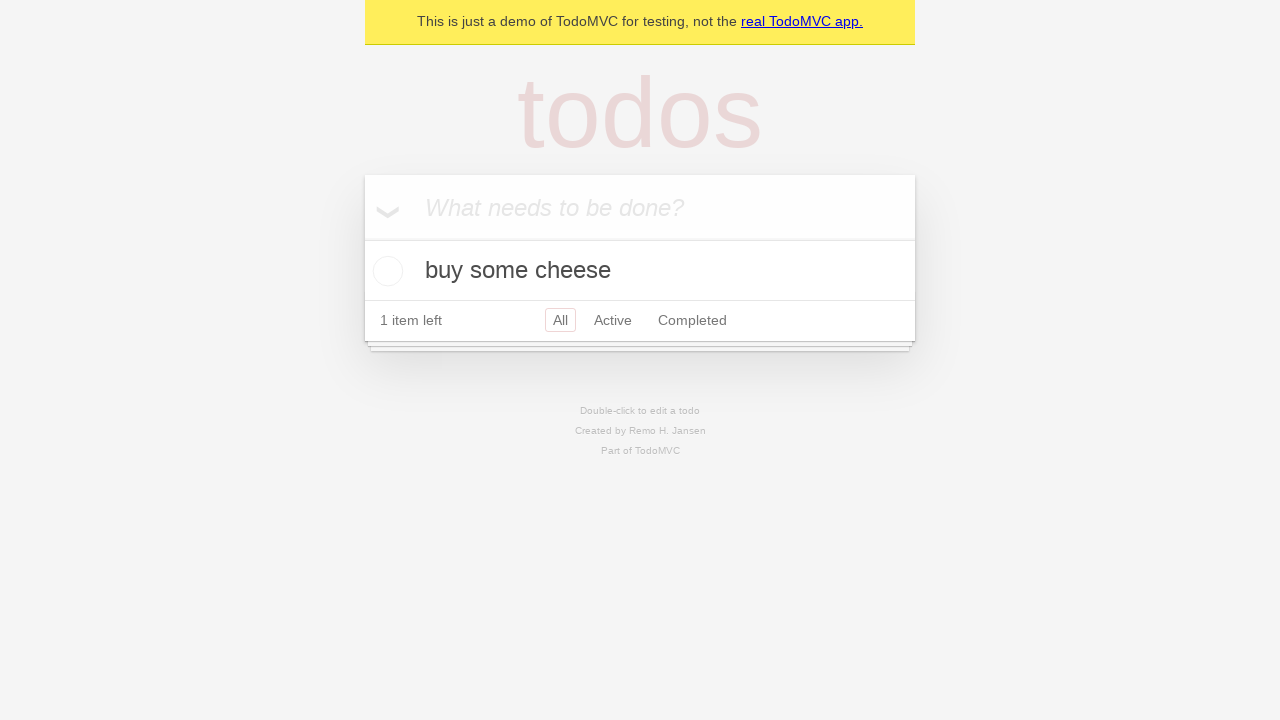

Filled new todo input with 'feed the cat' on internal:attr=[placeholder="What needs to be done?"i]
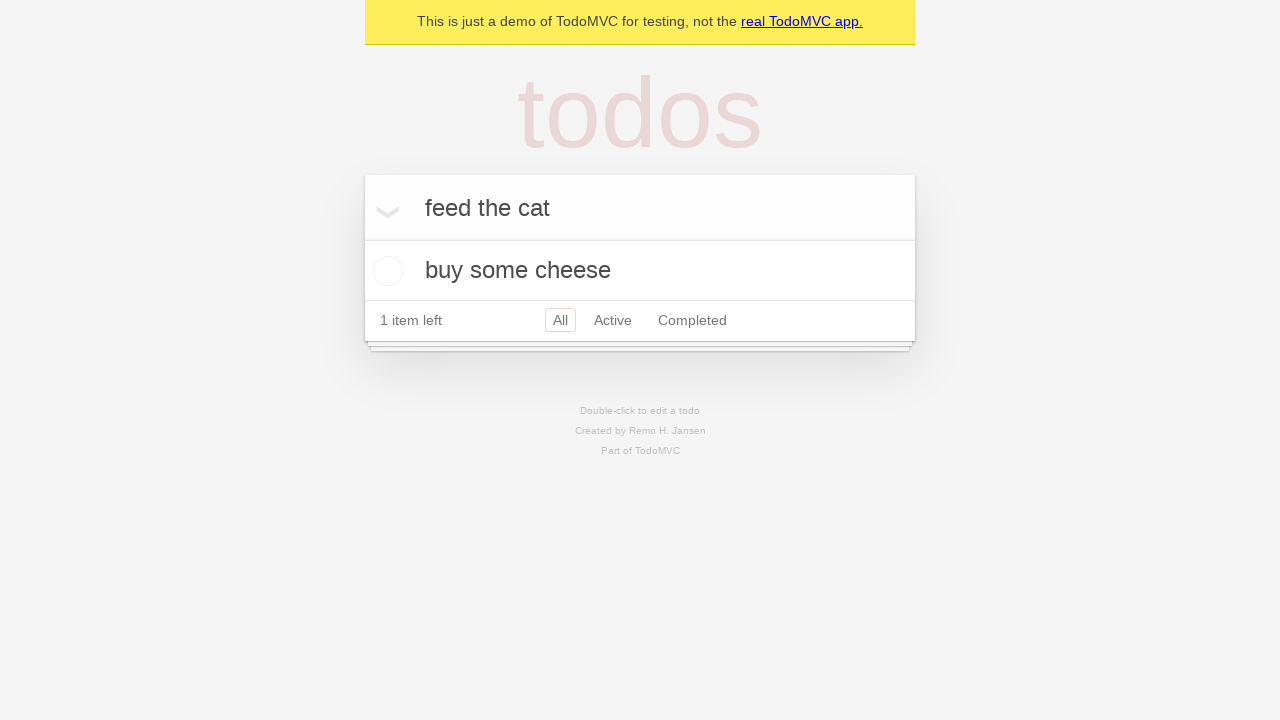

Pressed Enter to create second todo on internal:attr=[placeholder="What needs to be done?"i]
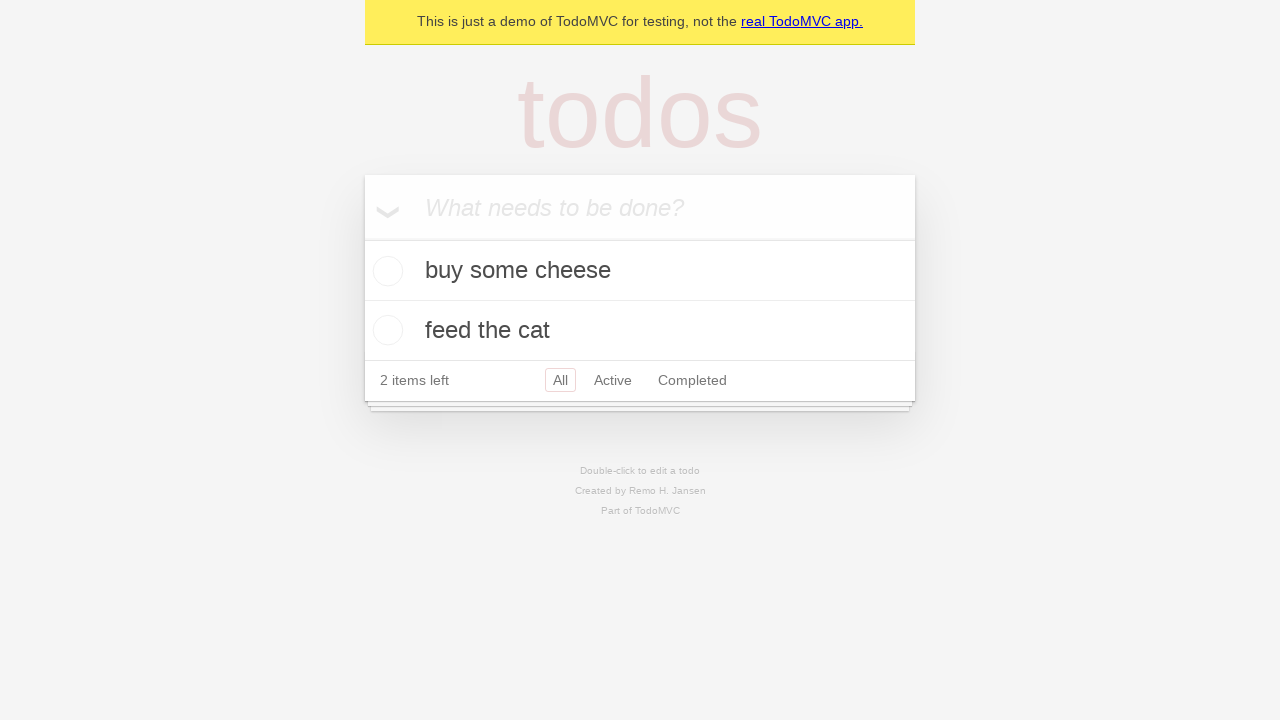

Filled new todo input with 'book a doctors appointment' on internal:attr=[placeholder="What needs to be done?"i]
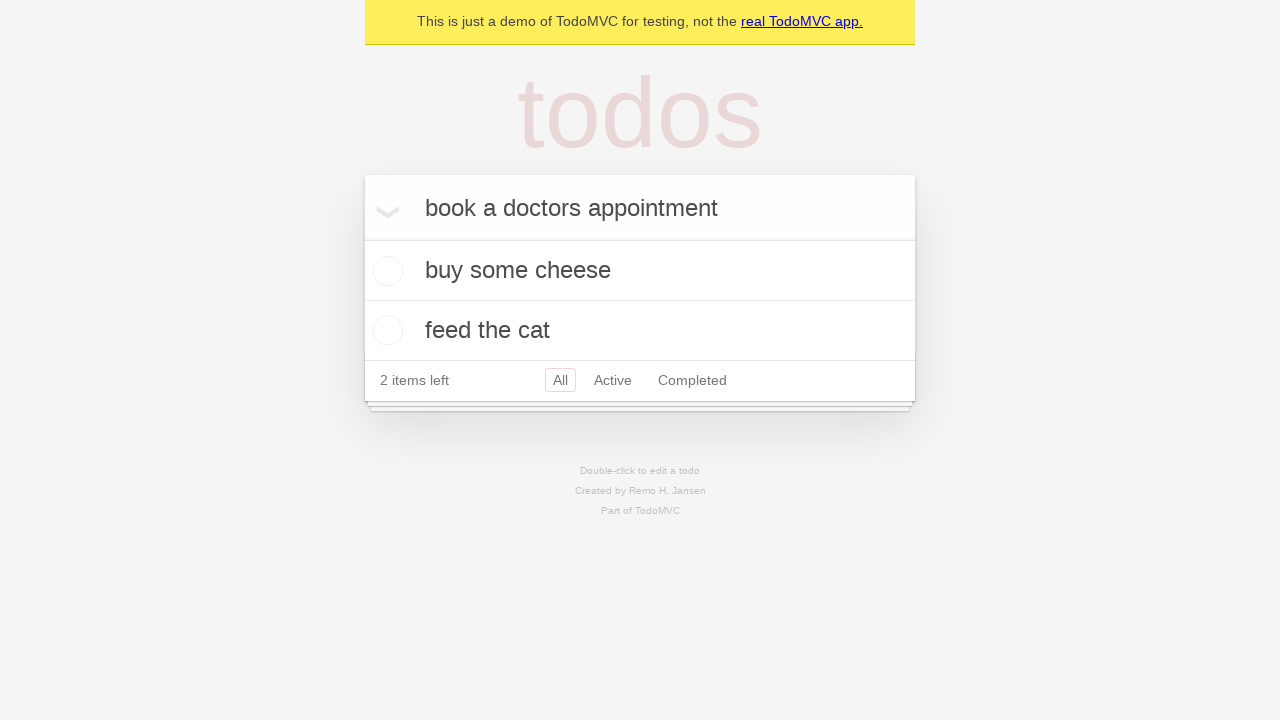

Pressed Enter to create third todo on internal:attr=[placeholder="What needs to be done?"i]
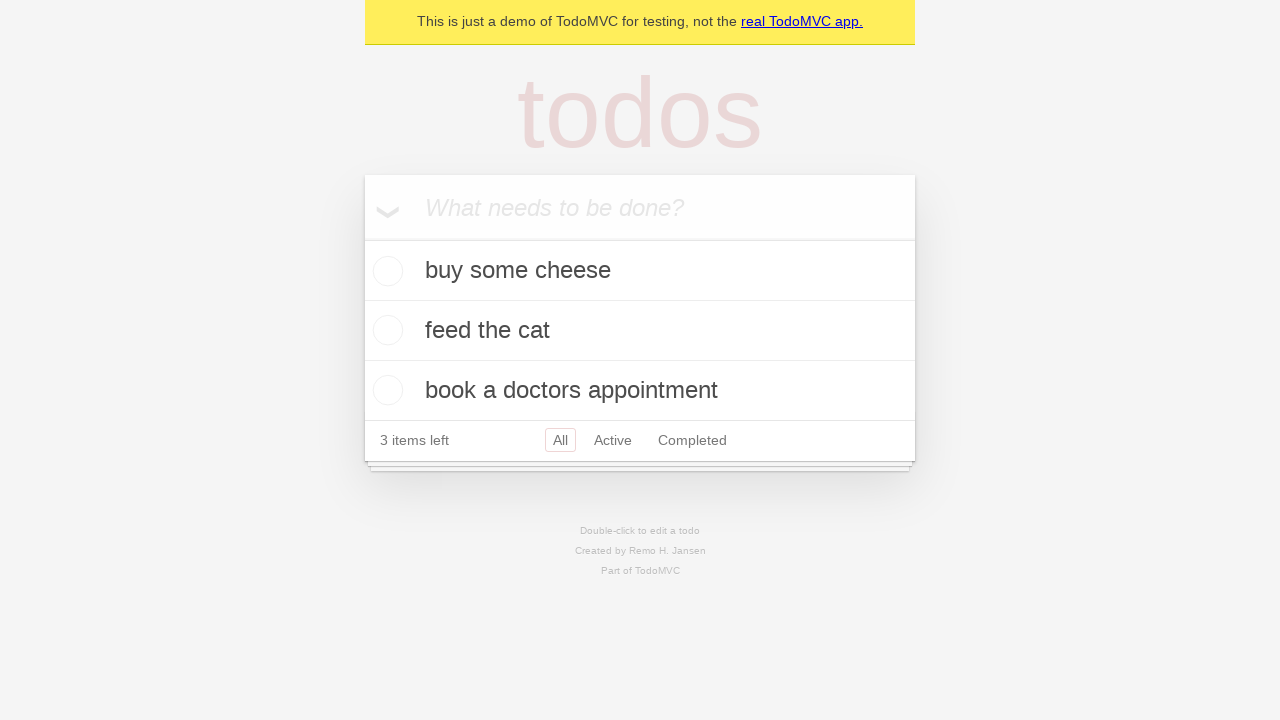

Waited for all 3 todos to be created
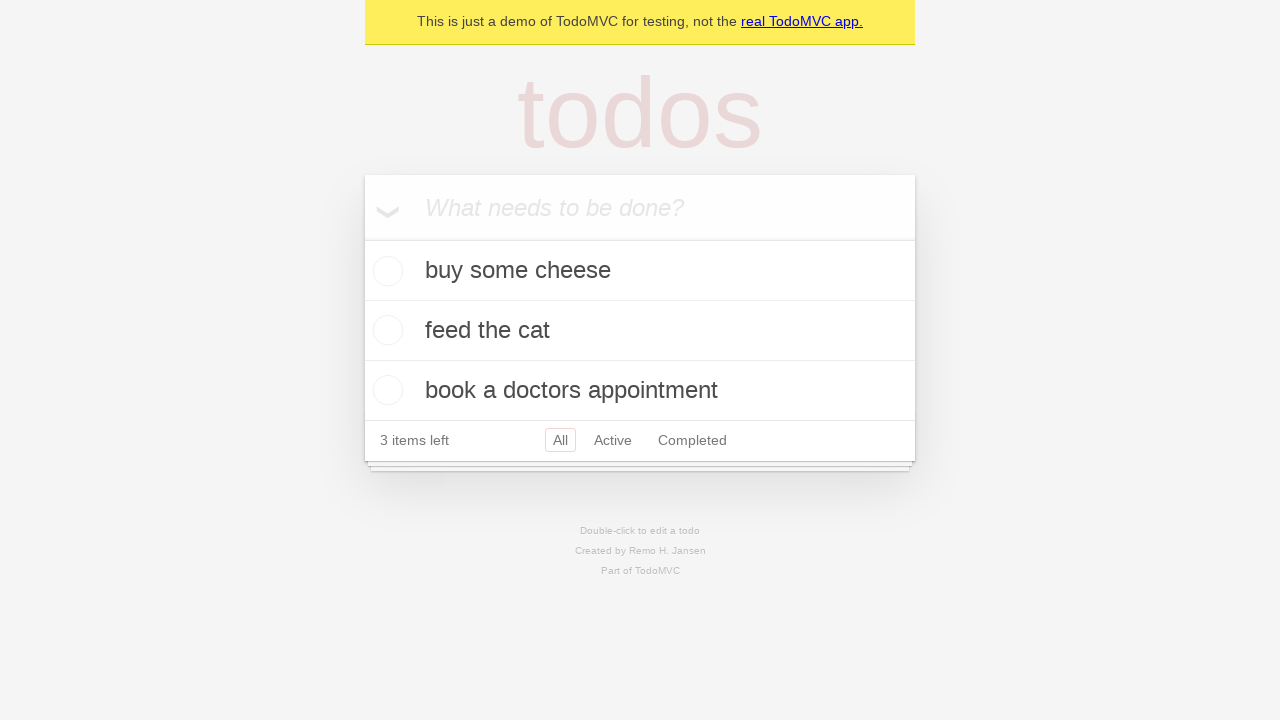

Checked the 'Mark all as complete' checkbox at (362, 238) on internal:label="Mark all as complete"i
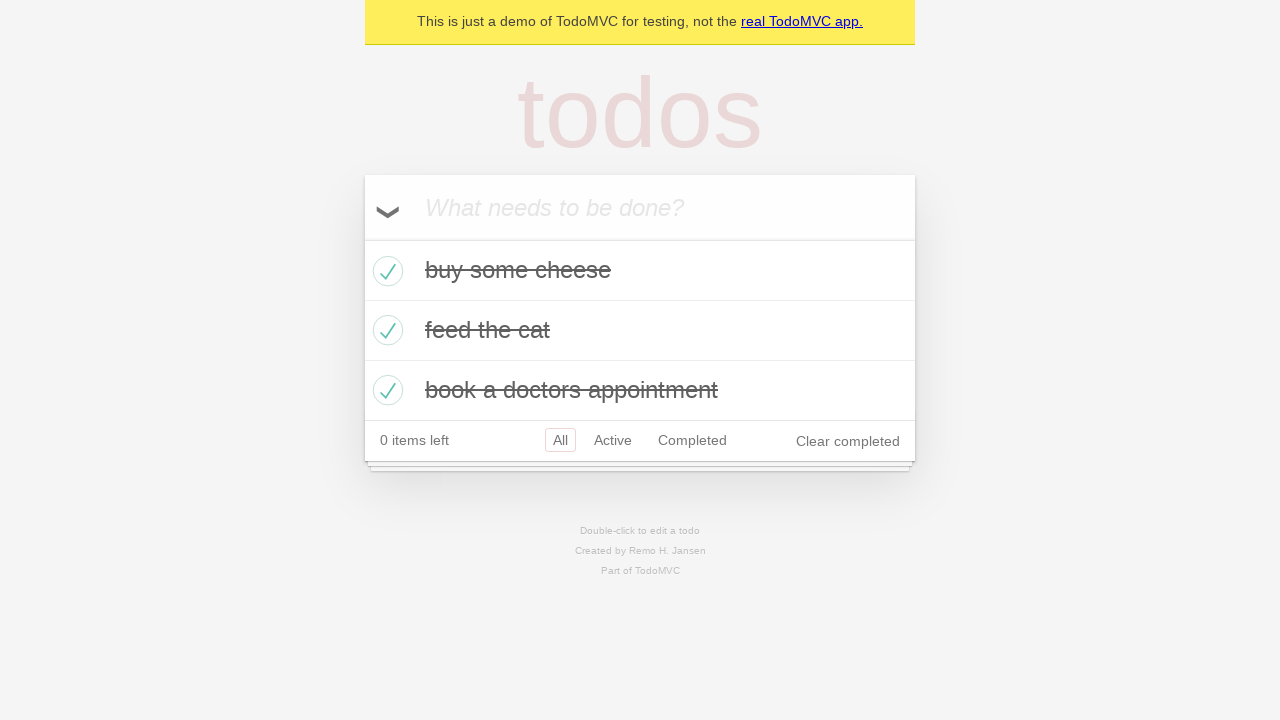

Unchecked the first todo item at (385, 271) on internal:testid=[data-testid="todo-item"s] >> nth=0 >> internal:role=checkbox
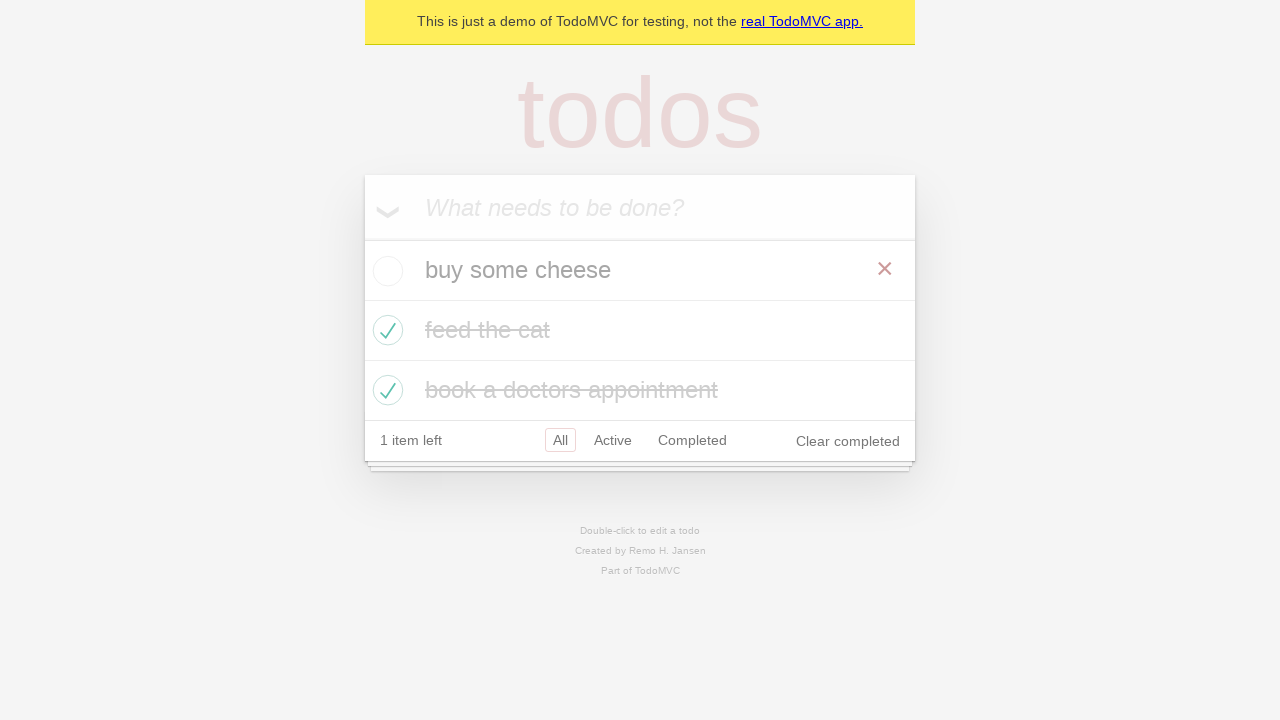

Checked the first todo item again at (385, 271) on internal:testid=[data-testid="todo-item"s] >> nth=0 >> internal:role=checkbox
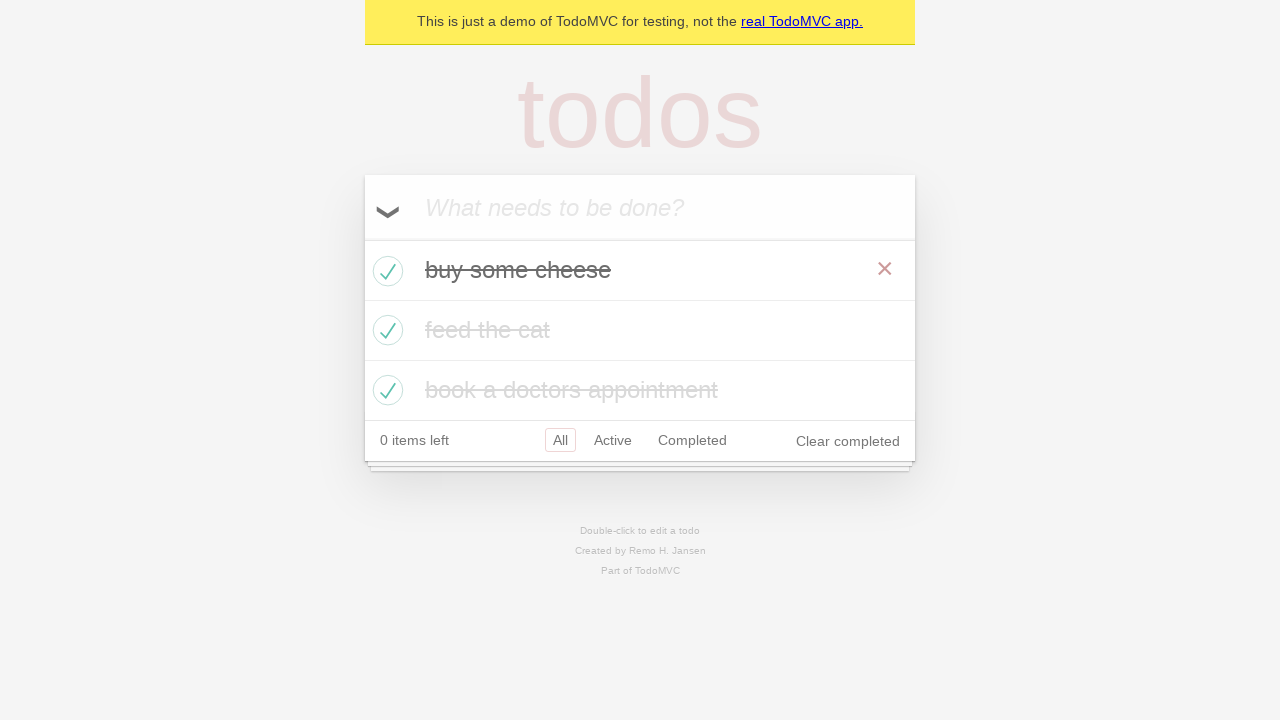

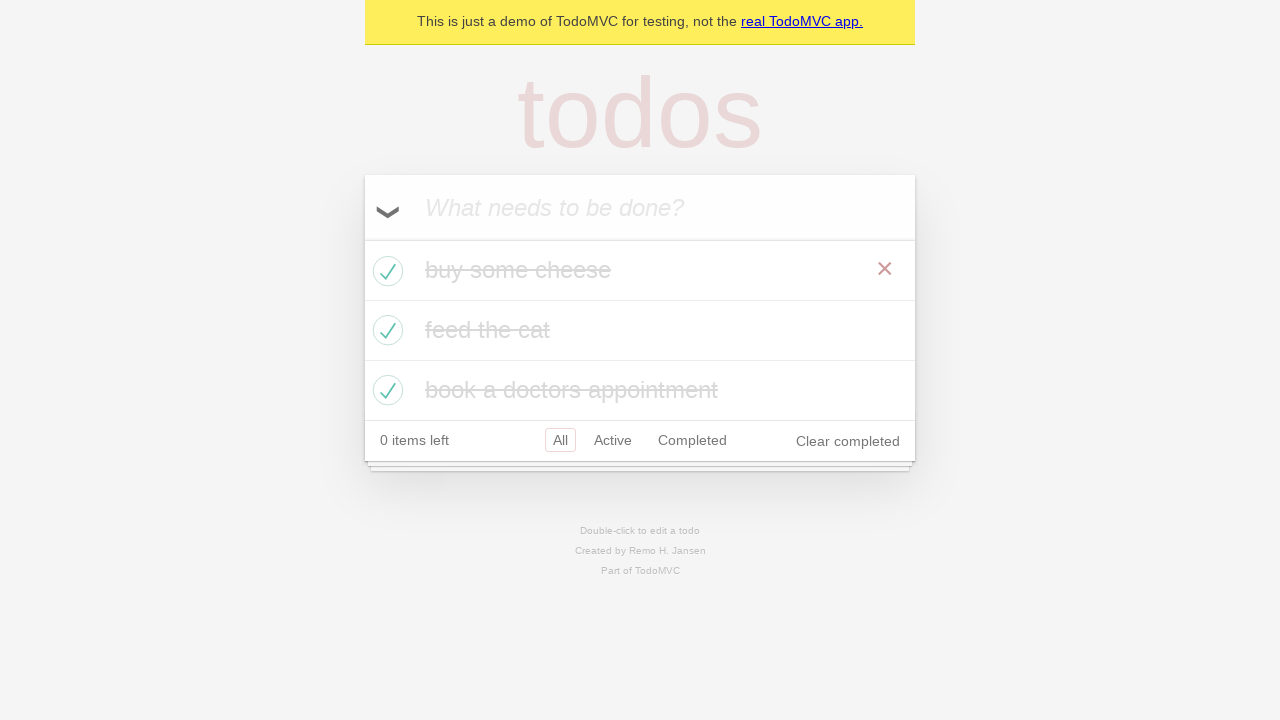